Tests iframe switching functionality by navigating to a frames demo page, switching to frame1 to read a heading, then switching to frame2 to read another heading.

Starting URL: https://demoqa.com/frames

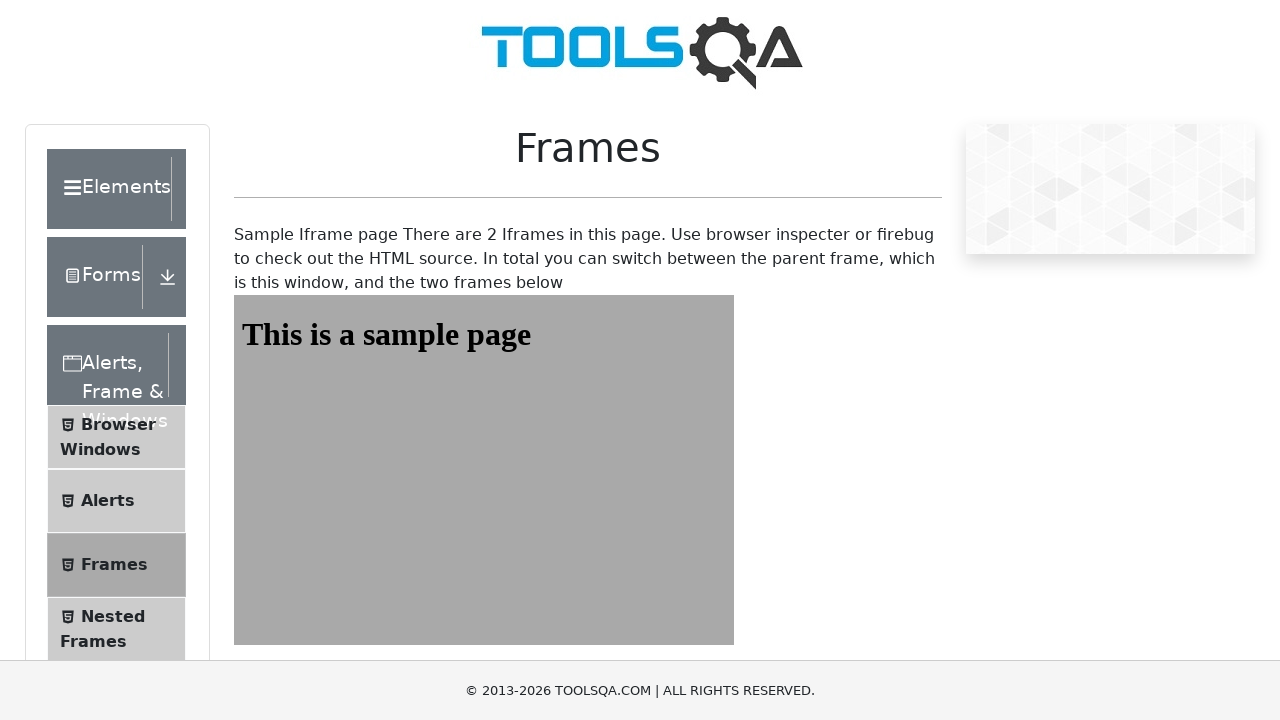

Navigated to frames demo page
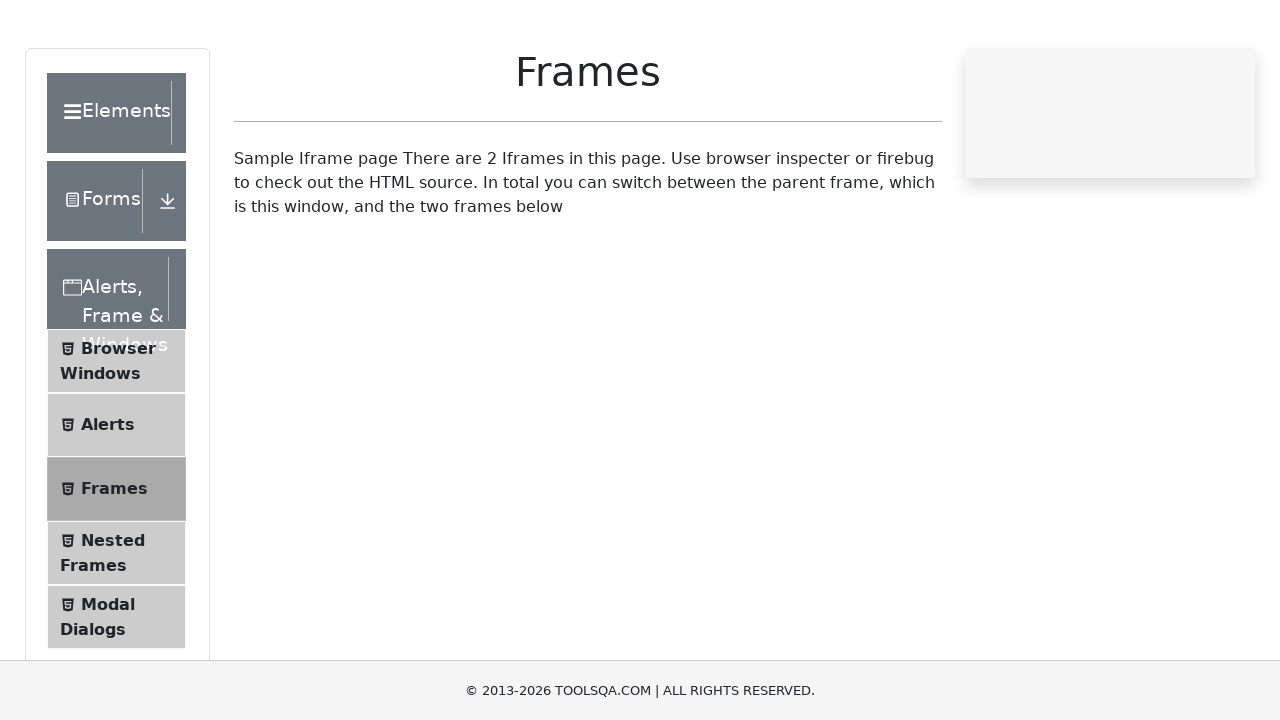

Located frame1 by name
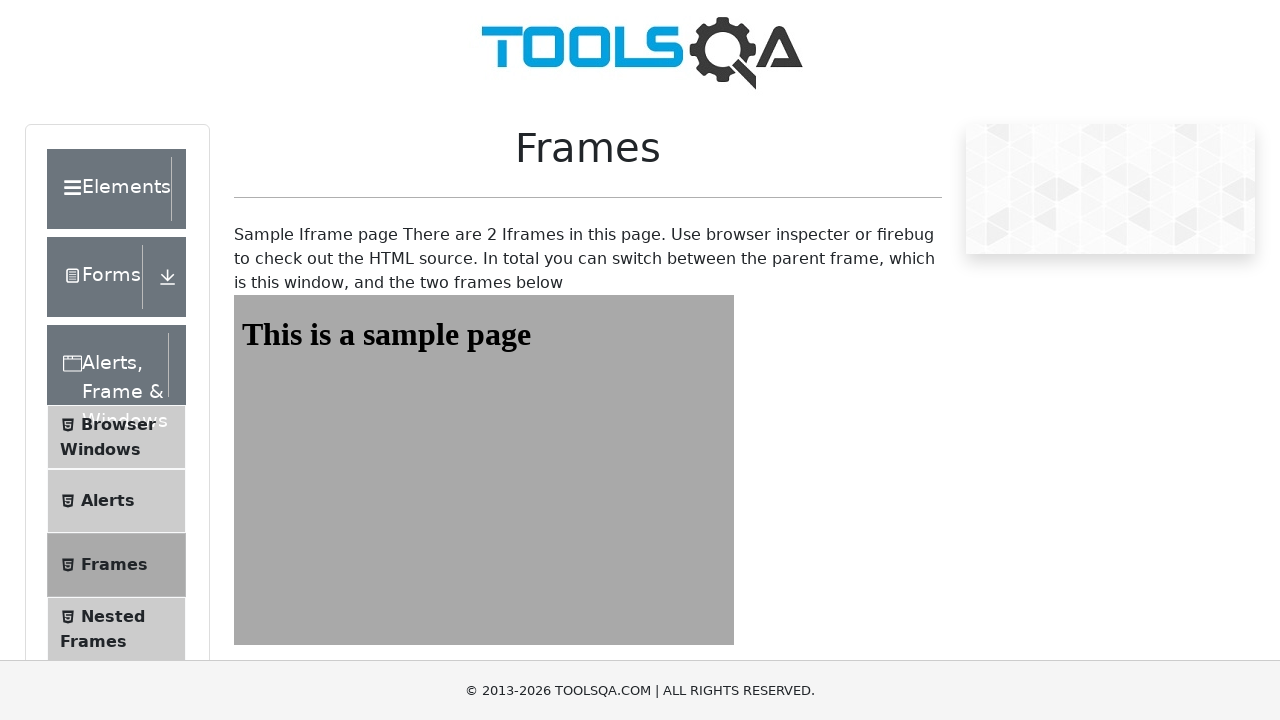

Waited for heading element in frame1 to load
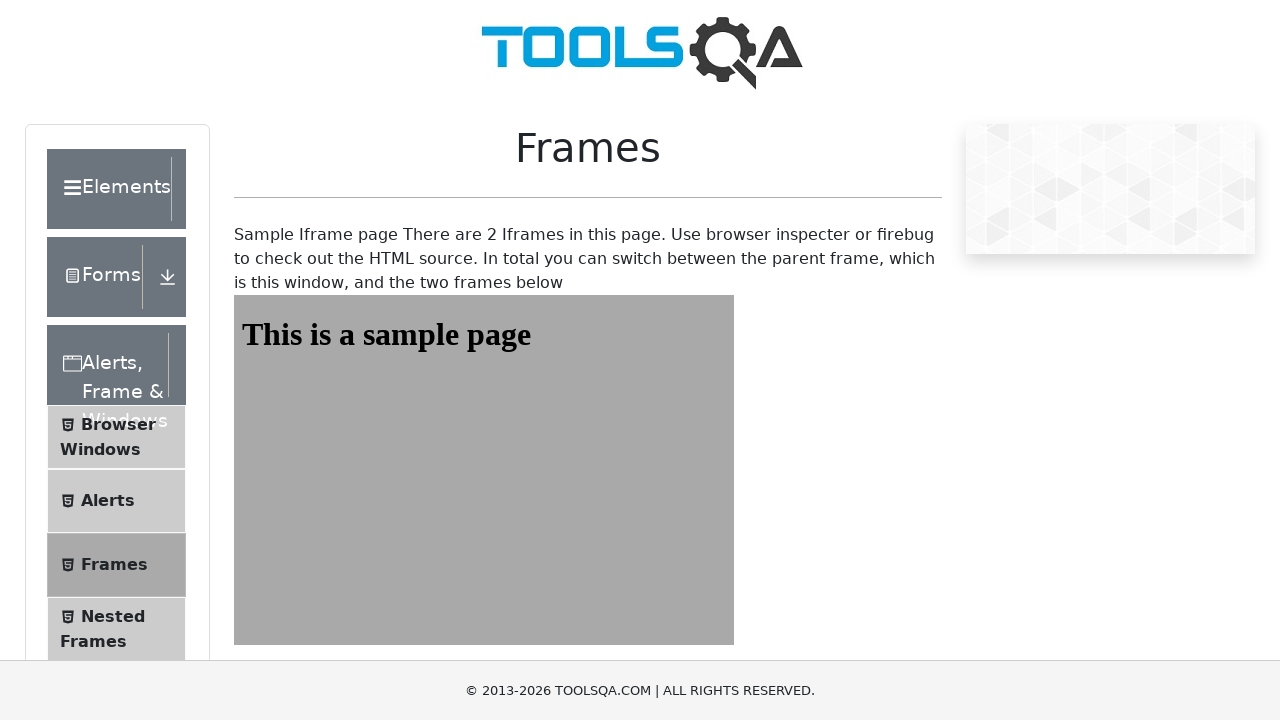

Read heading text from frame1: 'This is a sample page'
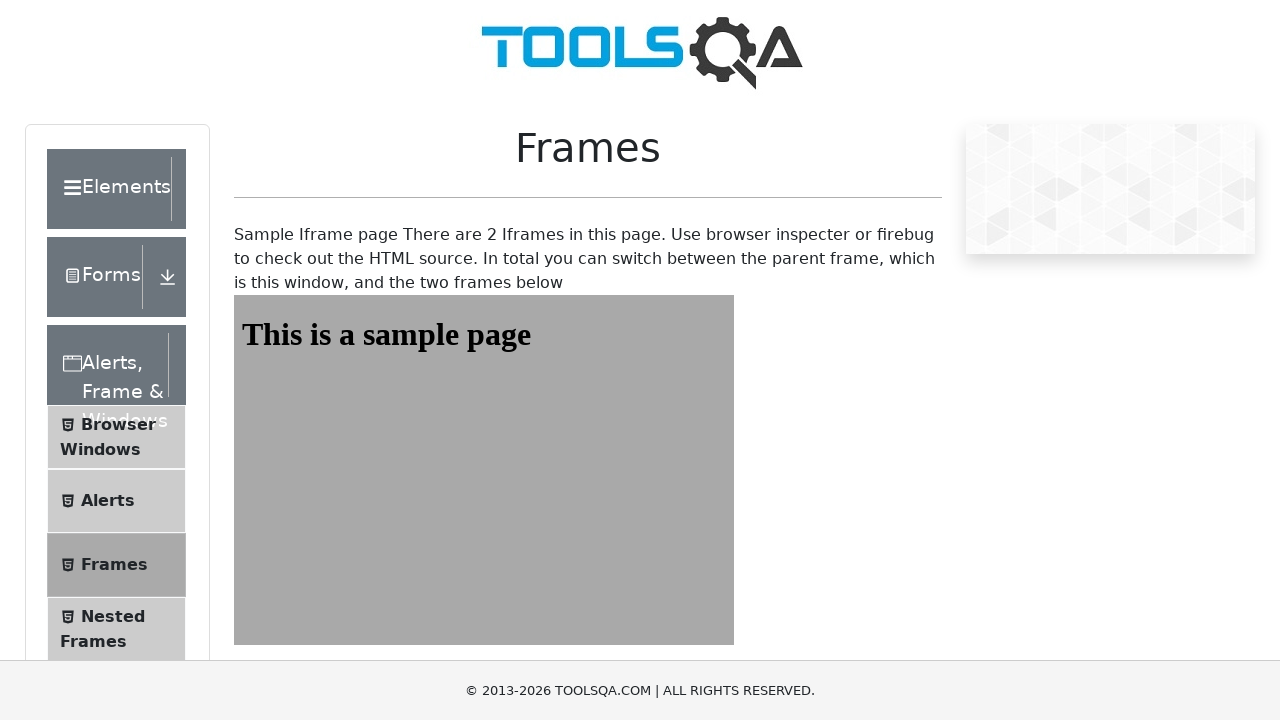

Located frame2 by name
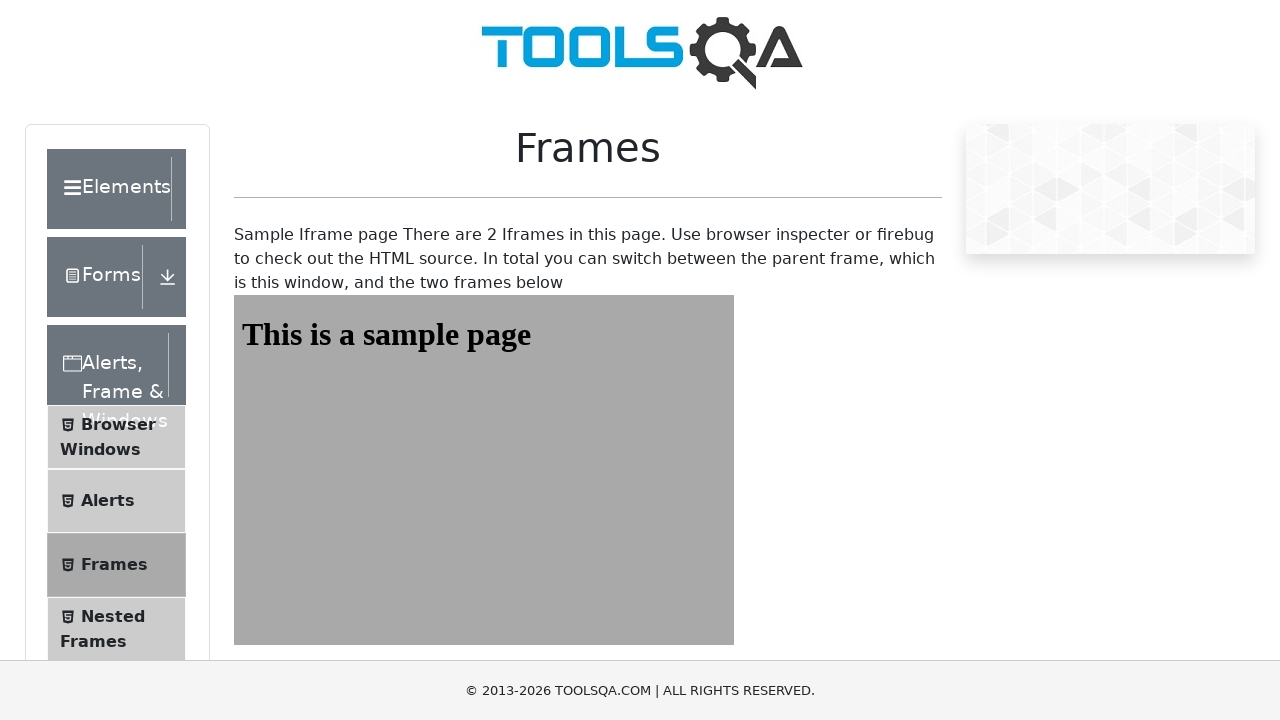

Waited for heading element in frame2 to load
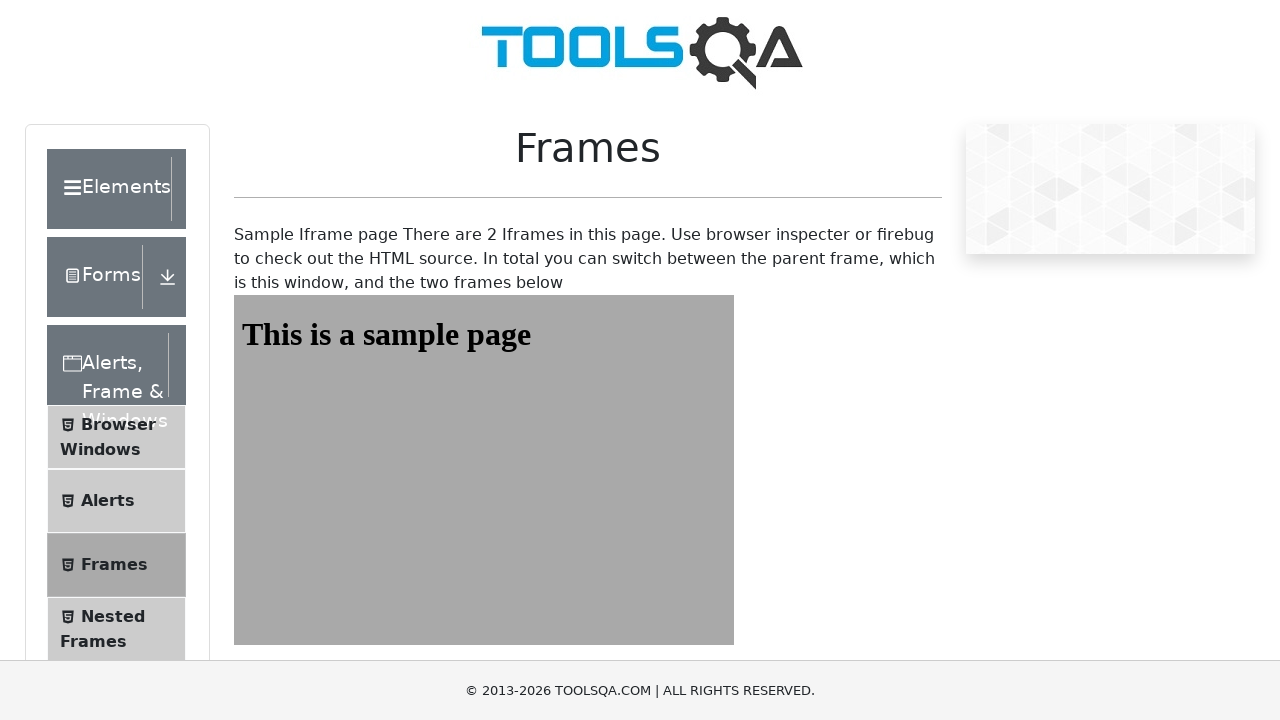

Read heading text from frame2: 'This is a sample page'
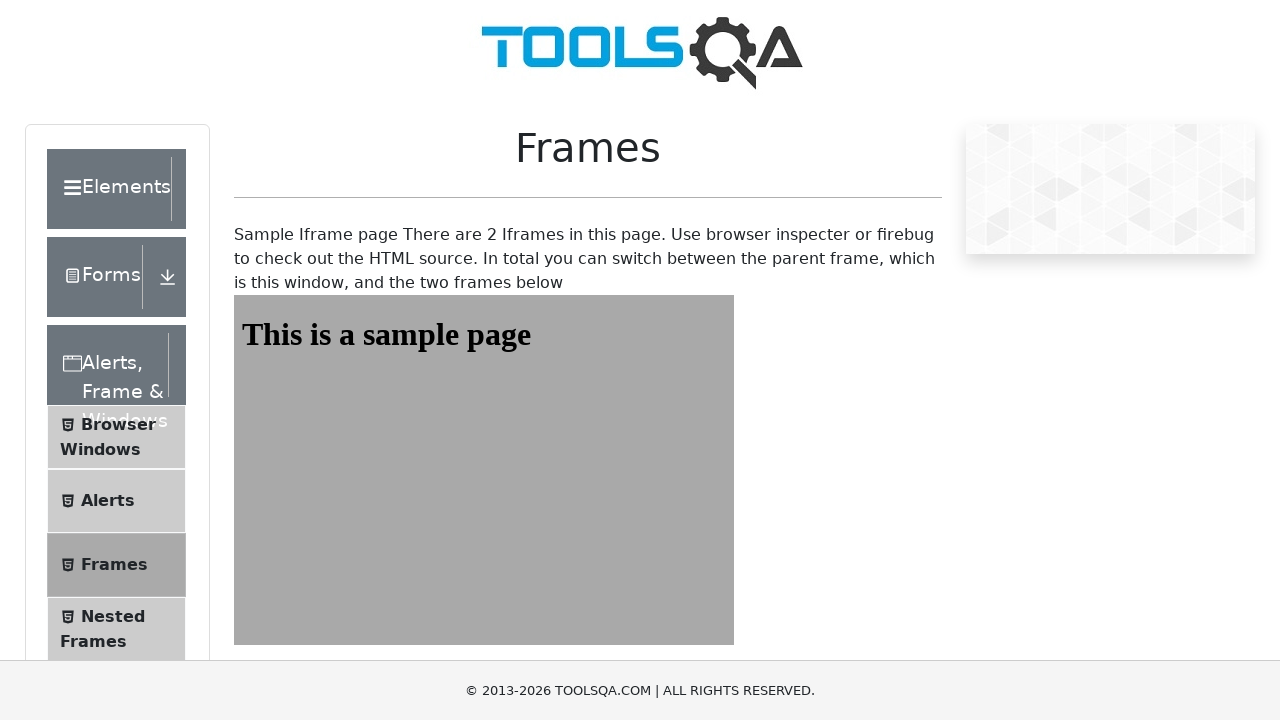

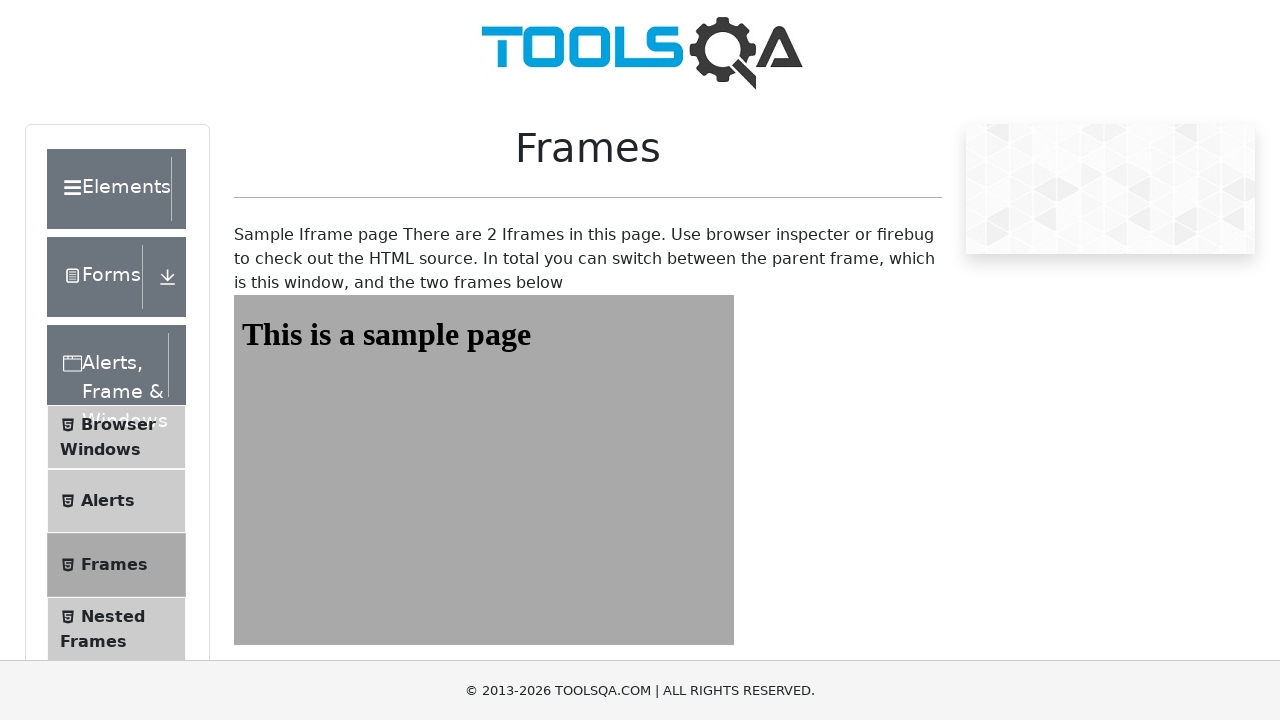